Navigates to a Bilibili video page and refreshes it once to verify the page loads correctly

Starting URL: https://www.bilibili.com/video/BV1JV411r7m9?from=search&seid=85324665481620243

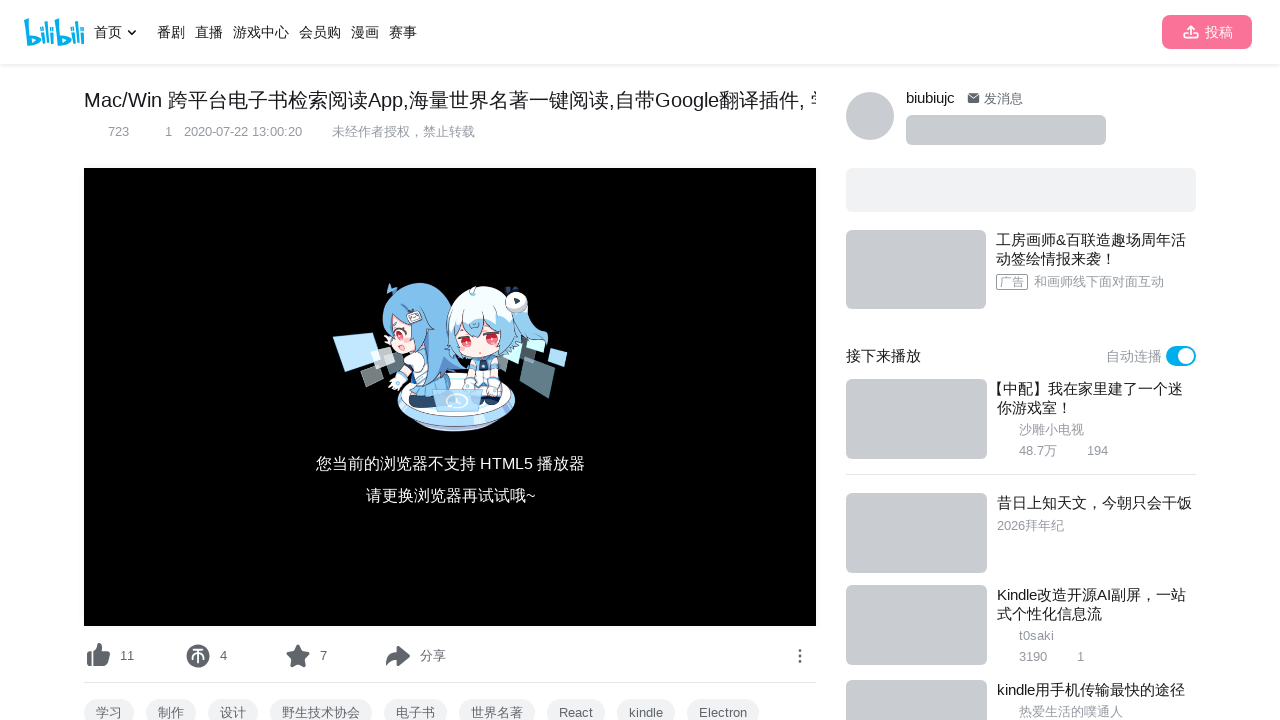

Waited for Bilibili video page to load (domcontentloaded)
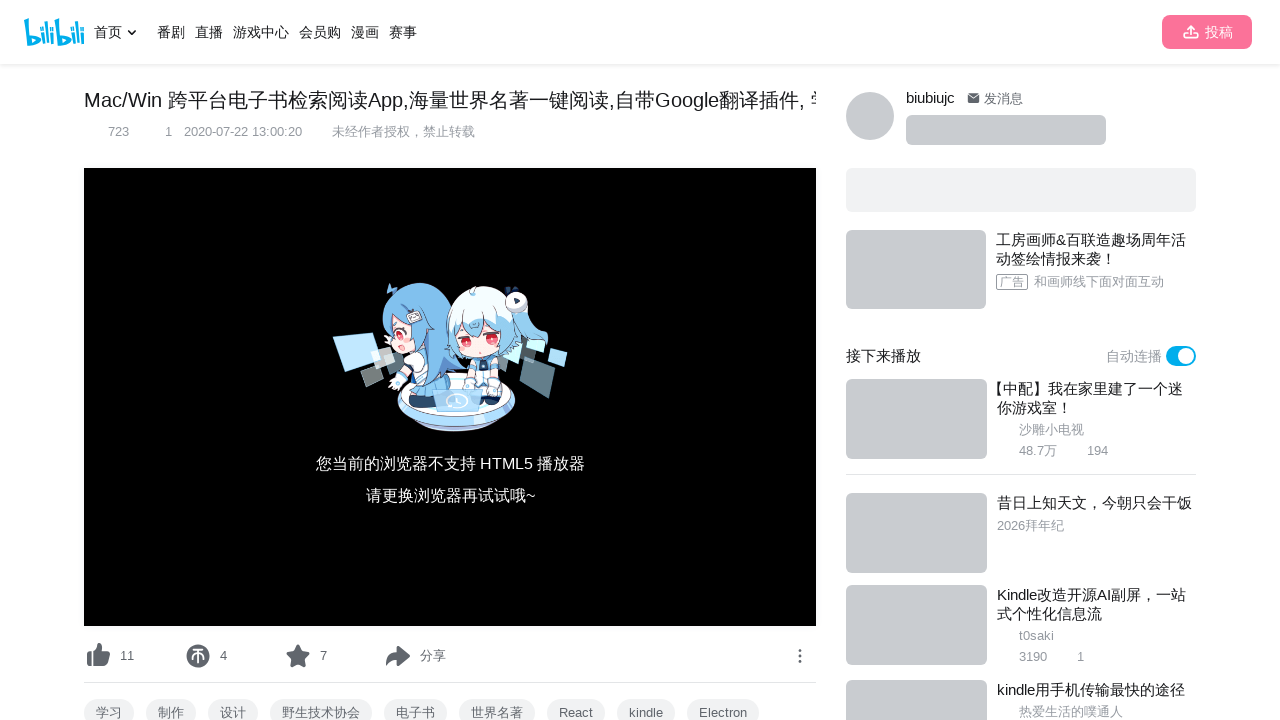

Refreshed the page once
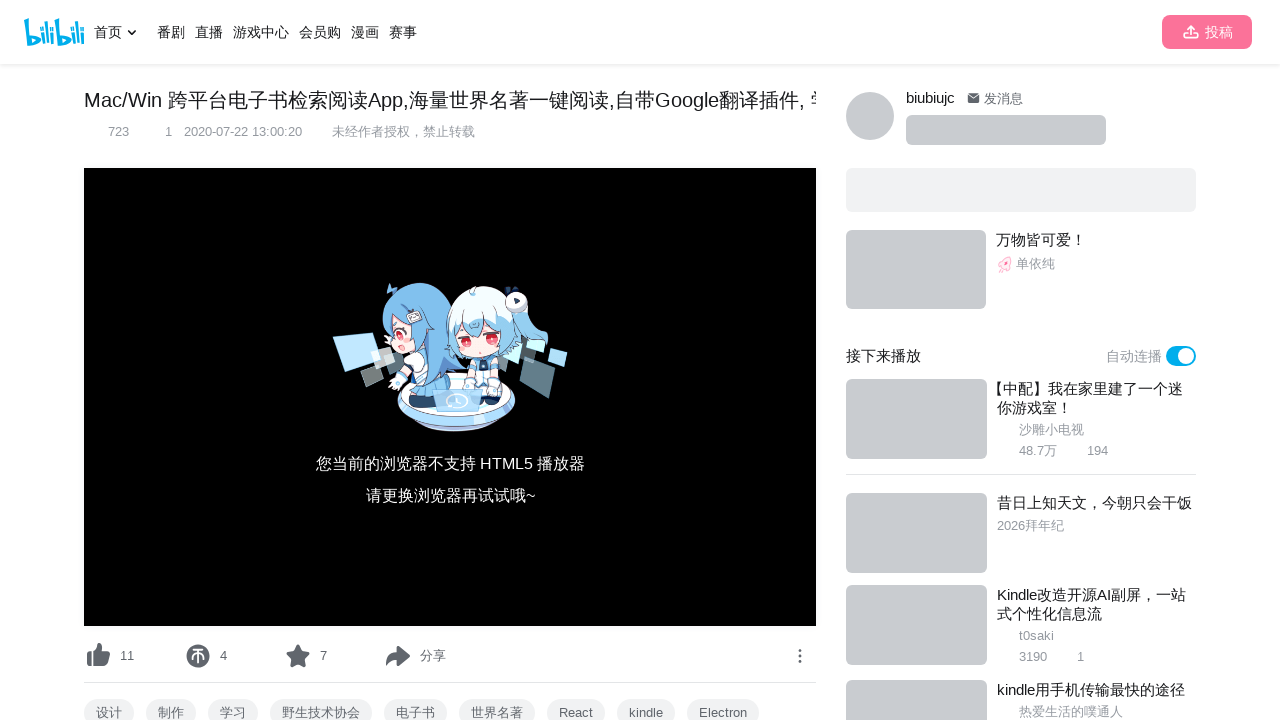

Waited for page to load after refresh (domcontentloaded)
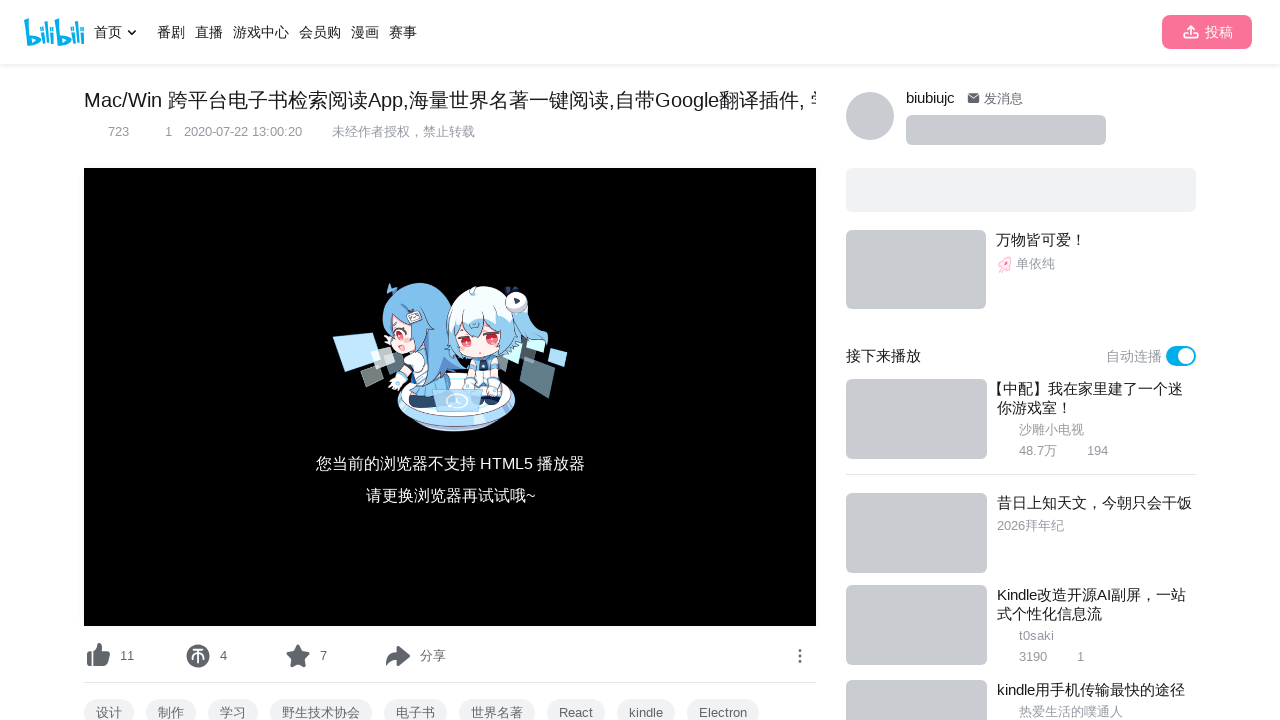

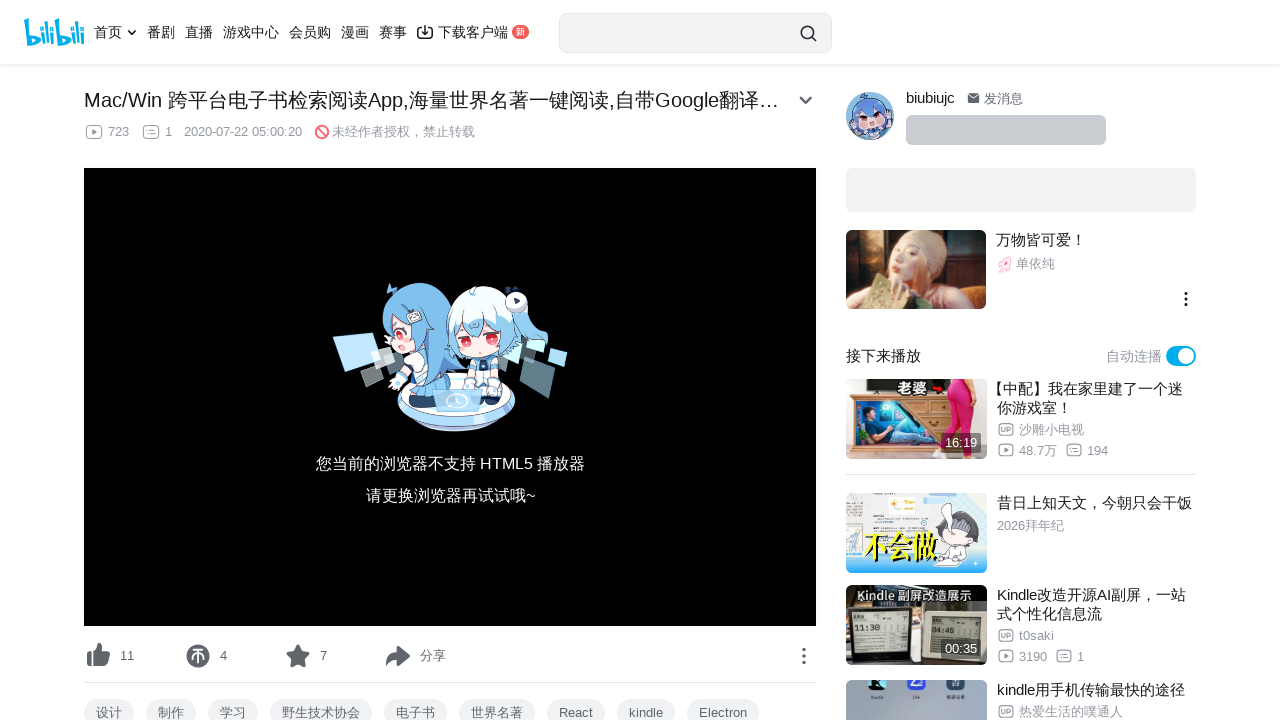